Tests hover functionality by hovering over three user avatar pictures and verifying that usernames are displayed on hover

Starting URL: http://the-internet.herokuapp.com/hovers

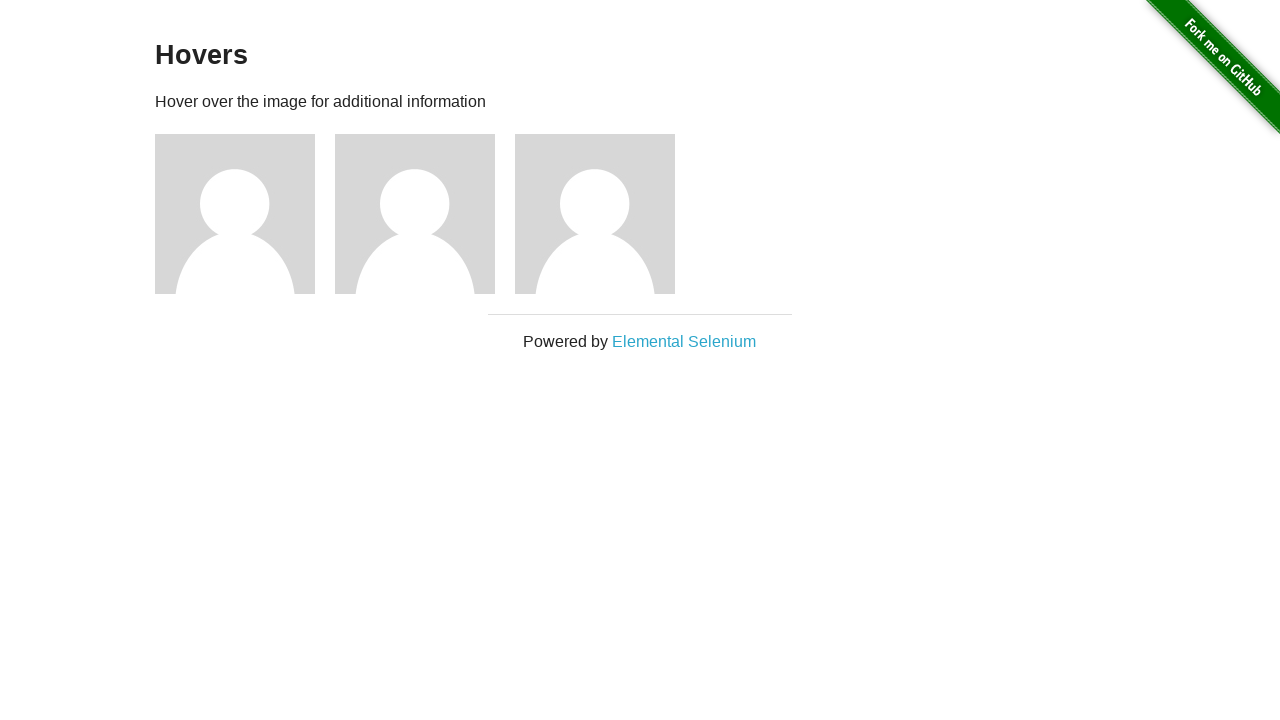

Hovered over first user avatar at (235, 214) on .figure:nth-child(3) img
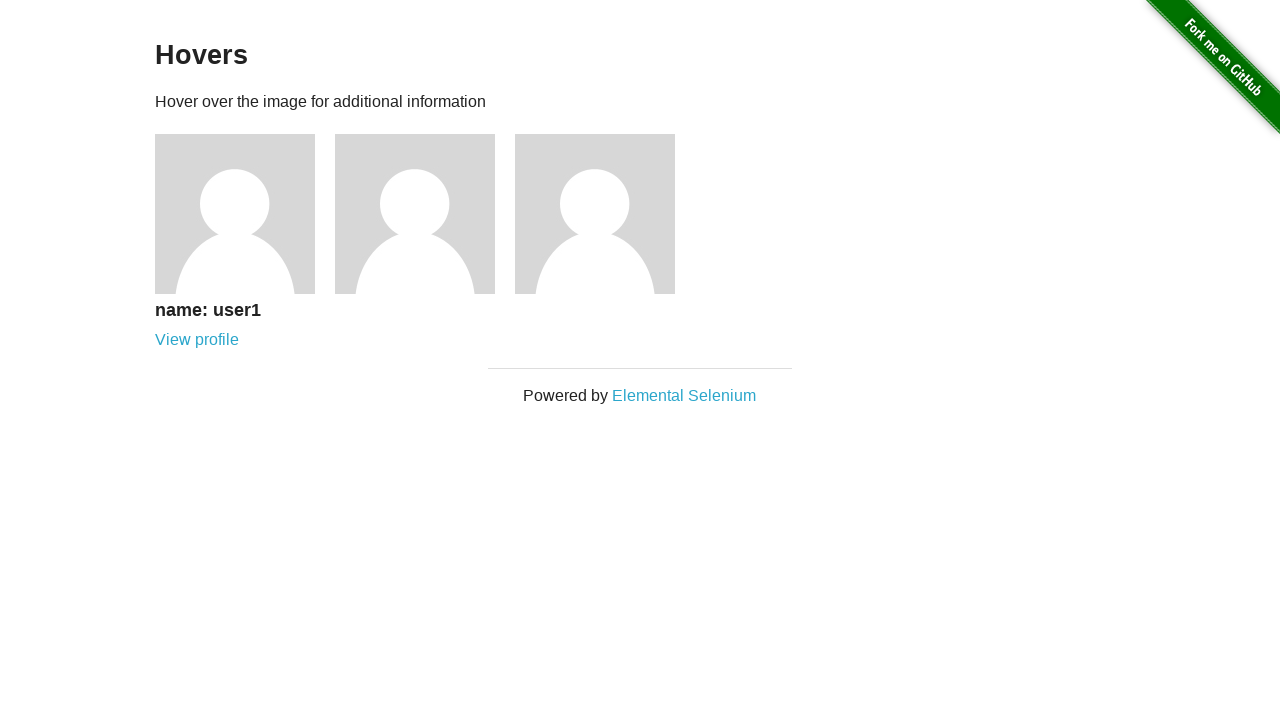

Verified user1 username is visible on hover
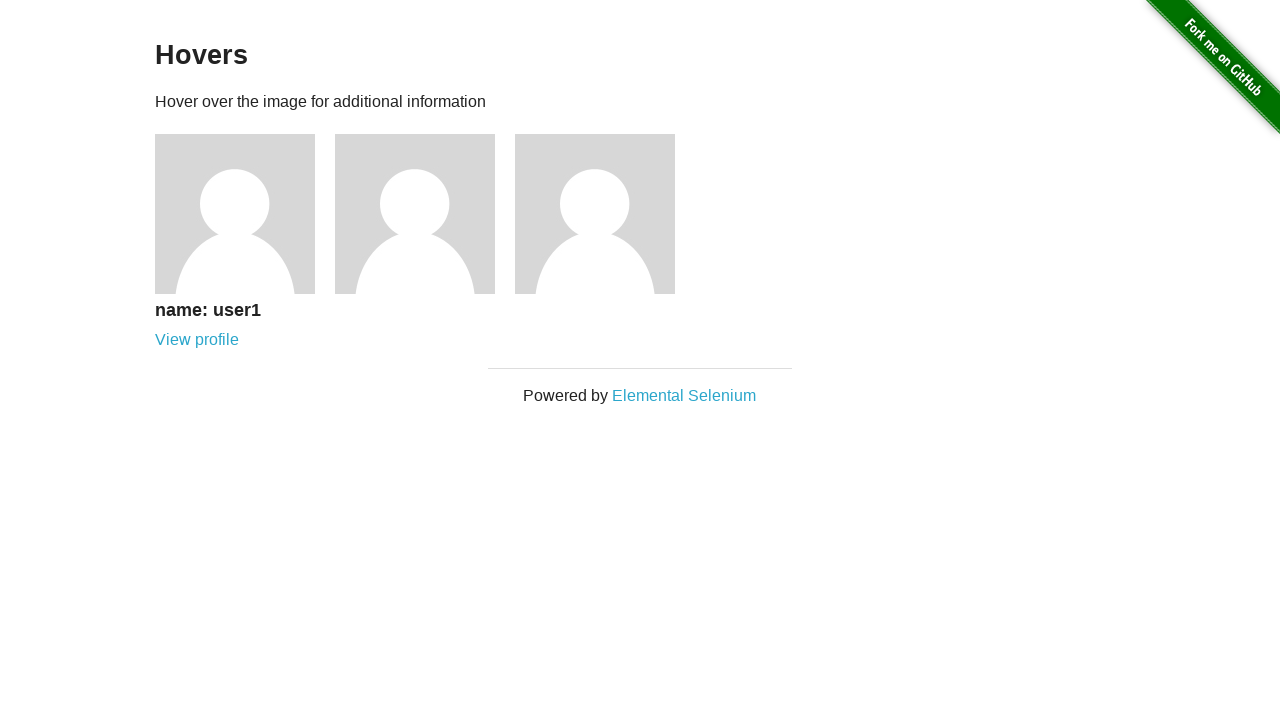

Hovered over second user avatar at (415, 214) on .figure:nth-child(4) img
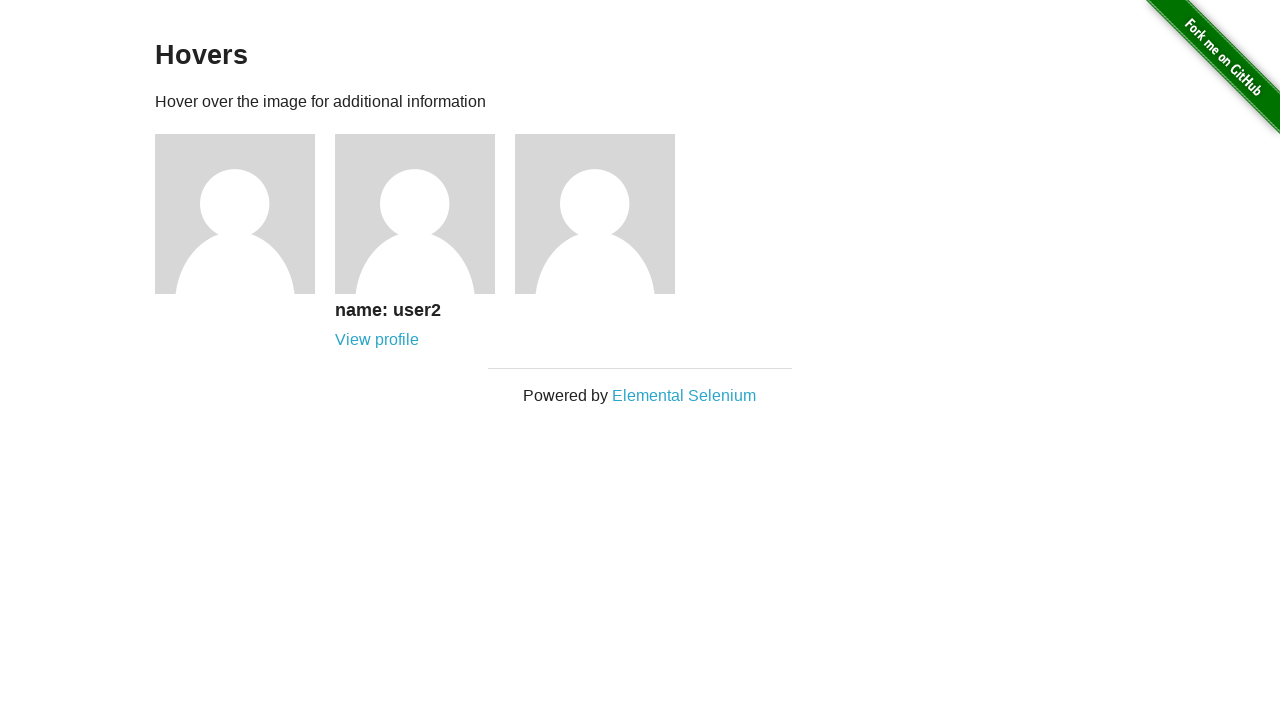

Verified user2 username is visible on hover
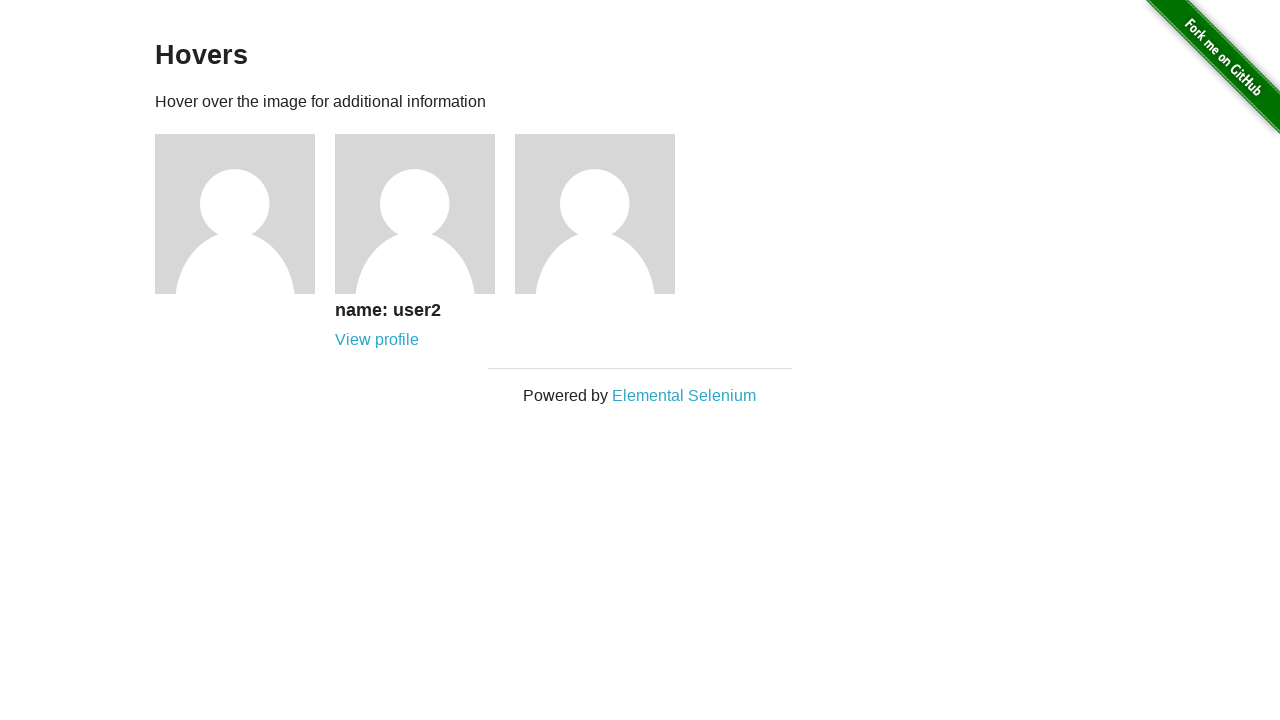

Hovered over third user avatar at (595, 214) on .figure:nth-child(5) img
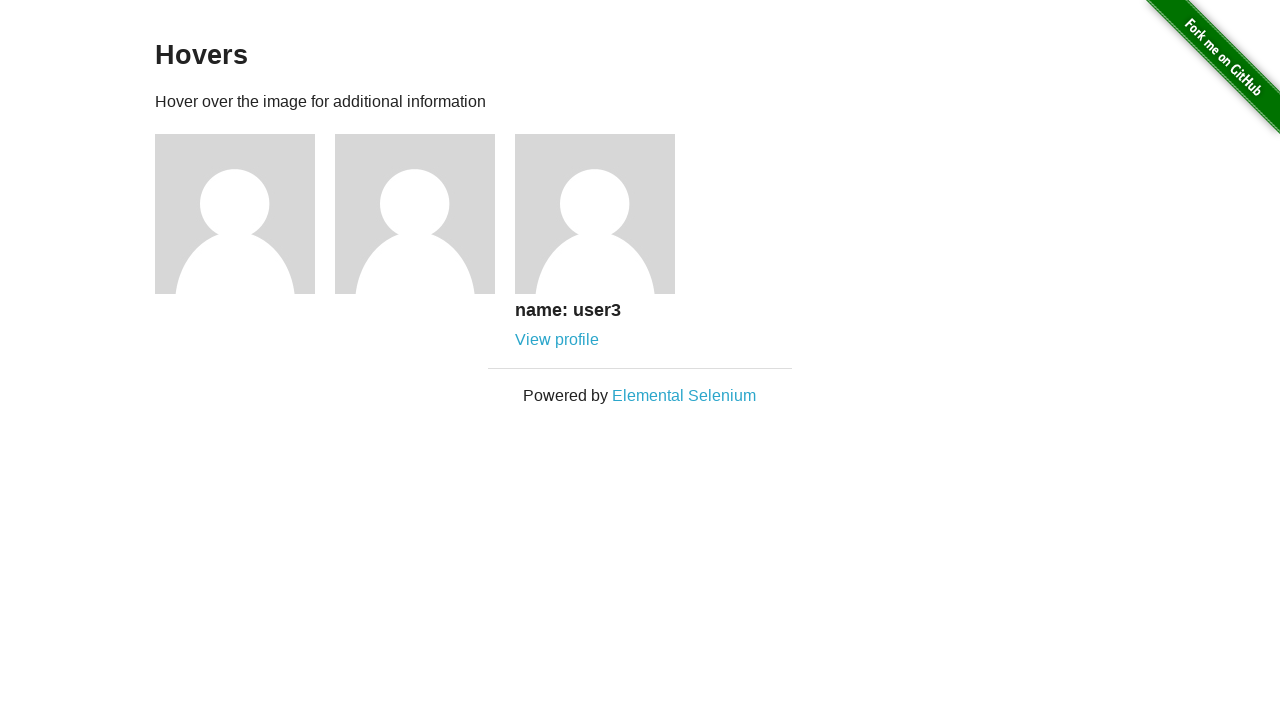

Verified user3 username is visible on hover
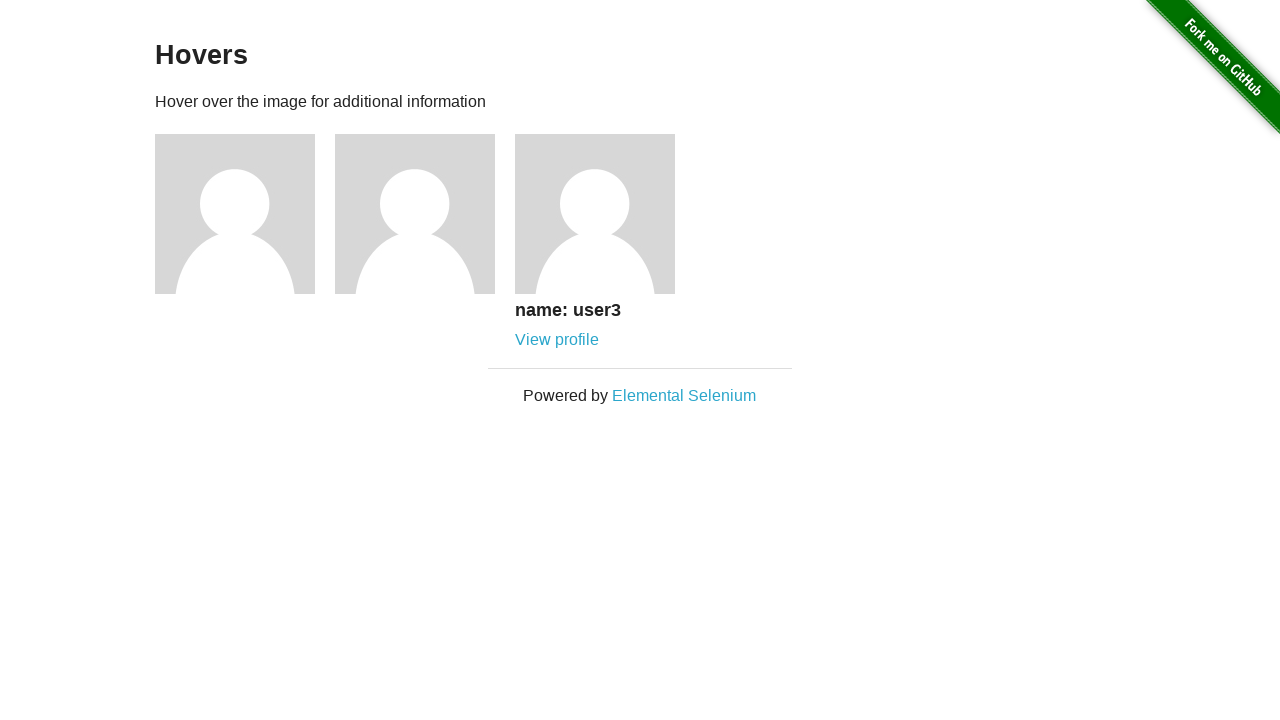

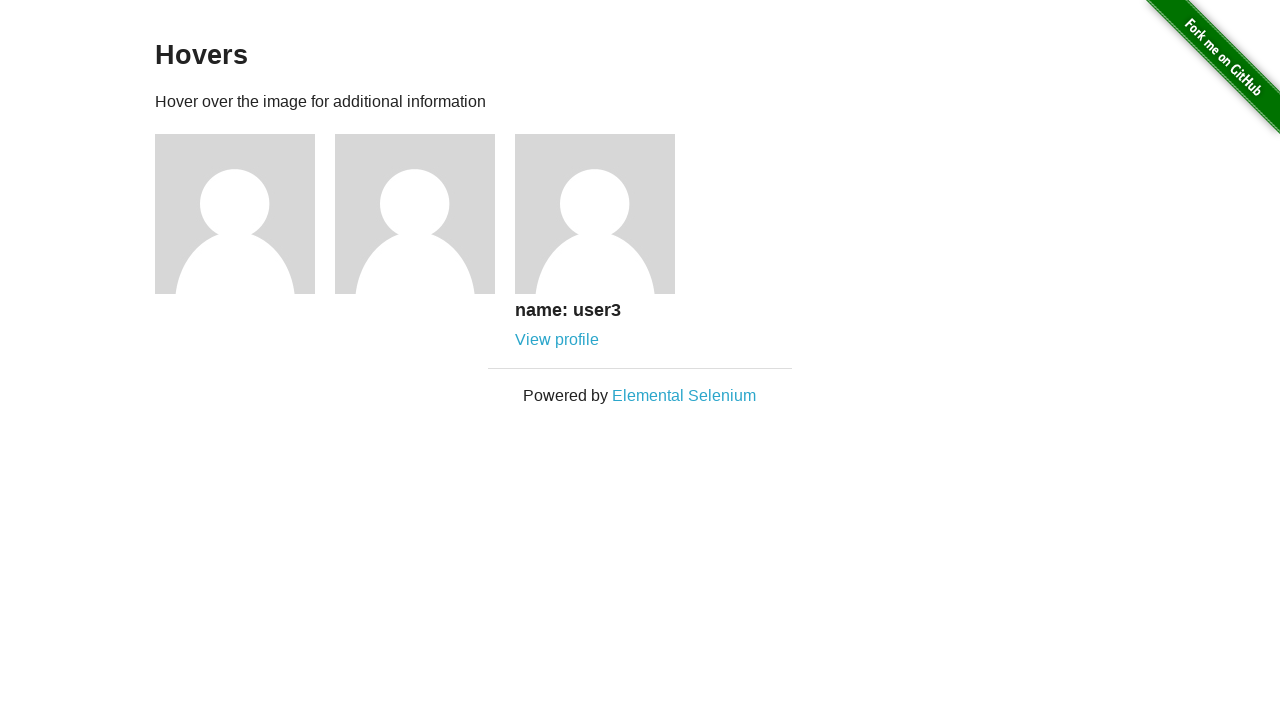